Basic test that navigates to Rahul Shetty Academy homepage and waits for the page to load

Starting URL: https://rahulshettyacademy.com

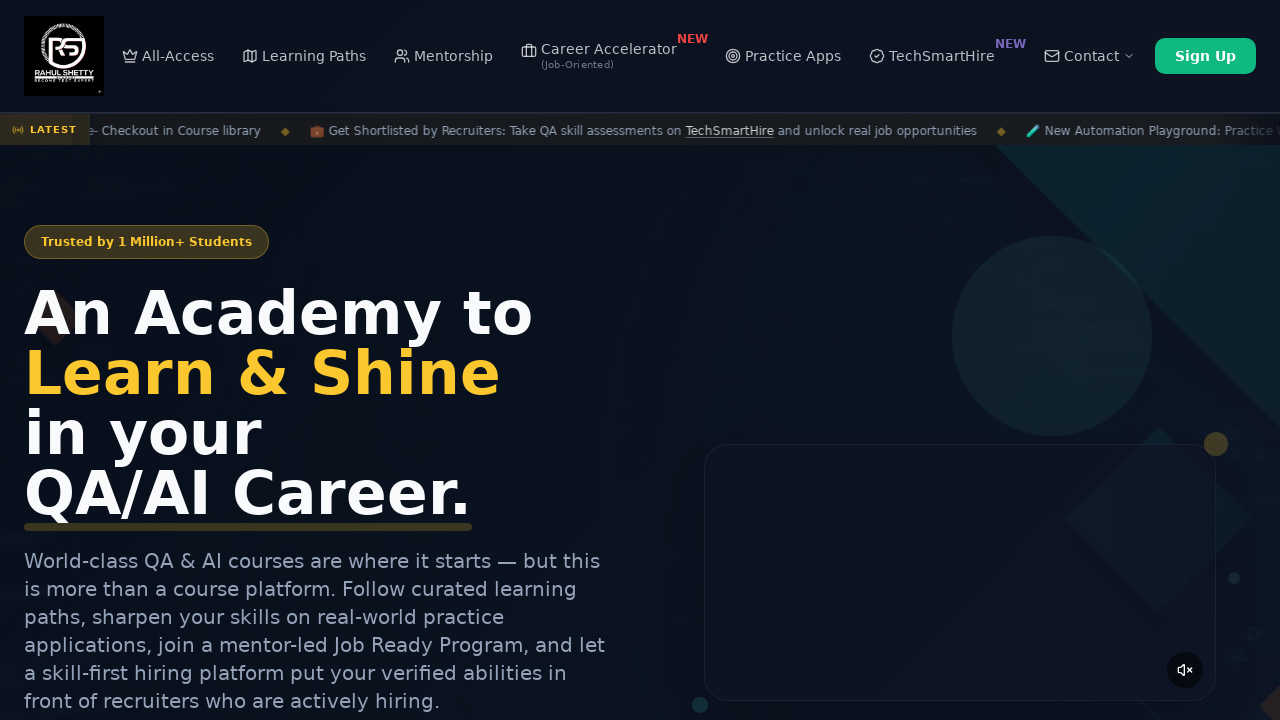

Waited for DOM content to be loaded on Rahul Shetty Academy homepage
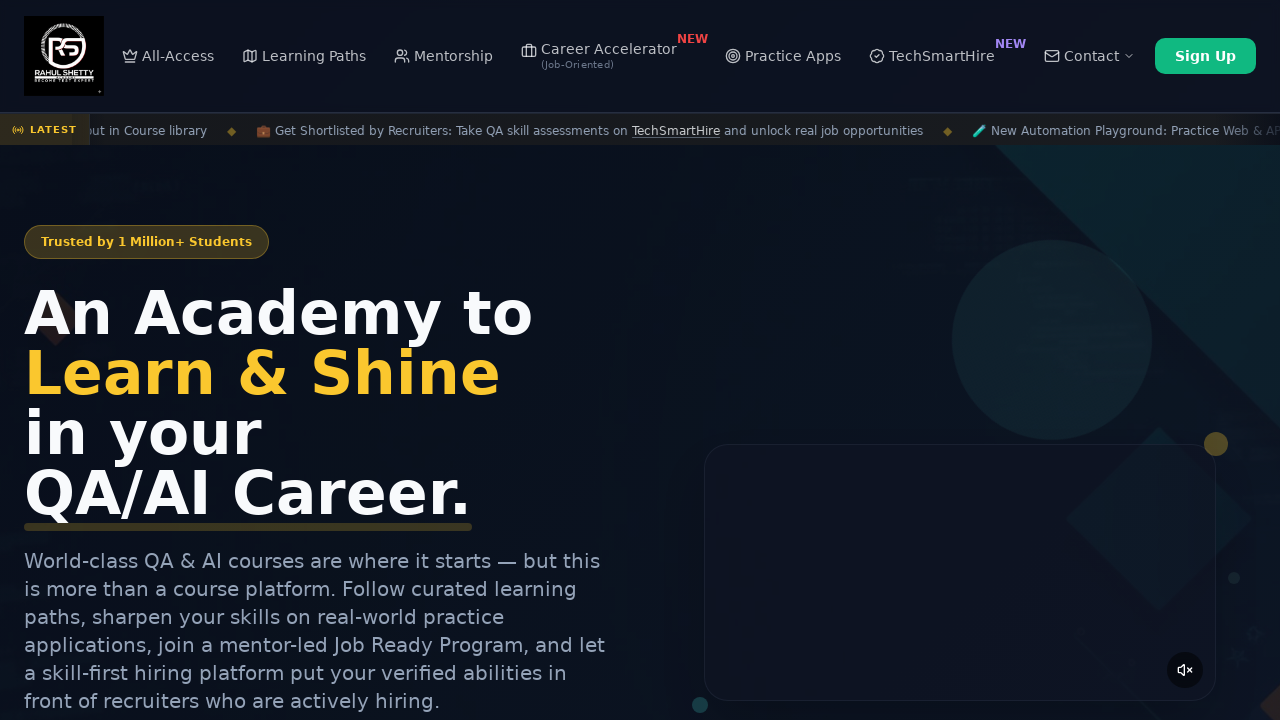

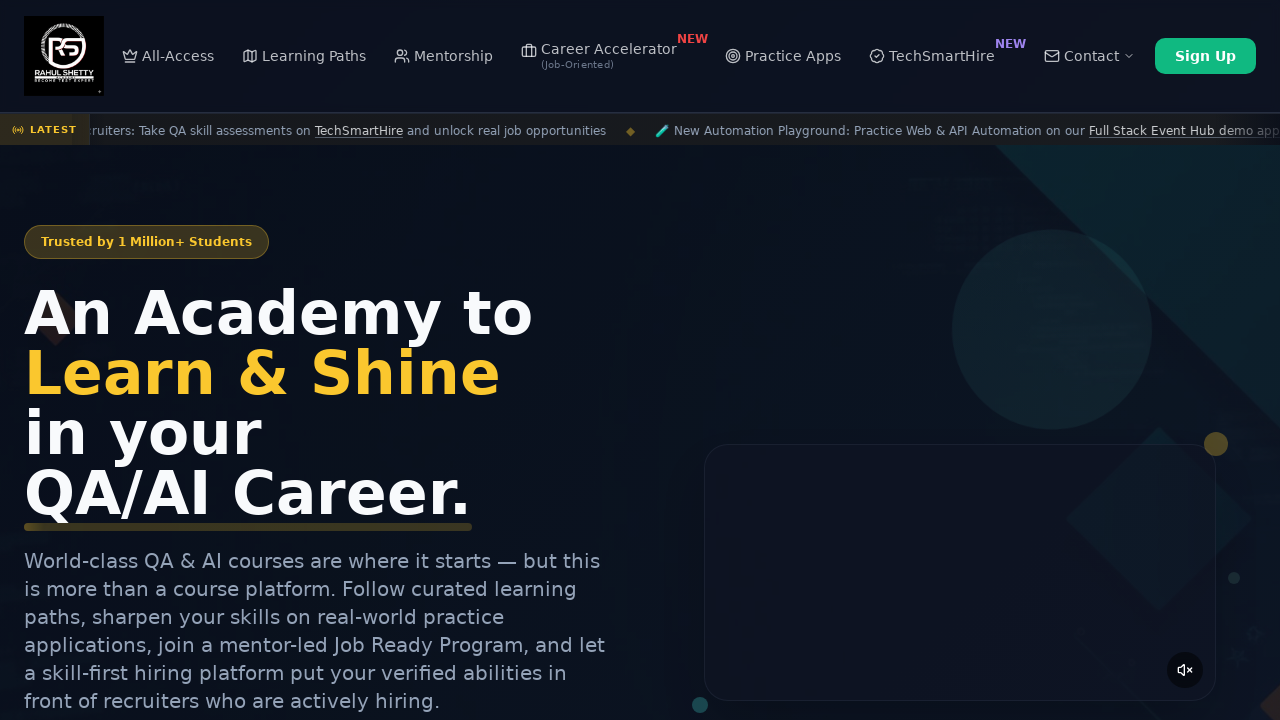